Demonstrates various Selenium locator strategies (ID, name, className, CSS selectors, XPath) on a practice site by filling login forms, triggering password reset flow, and completing the sign-in process.

Starting URL: https://rahulshettyacademy.com/locatorspractice/

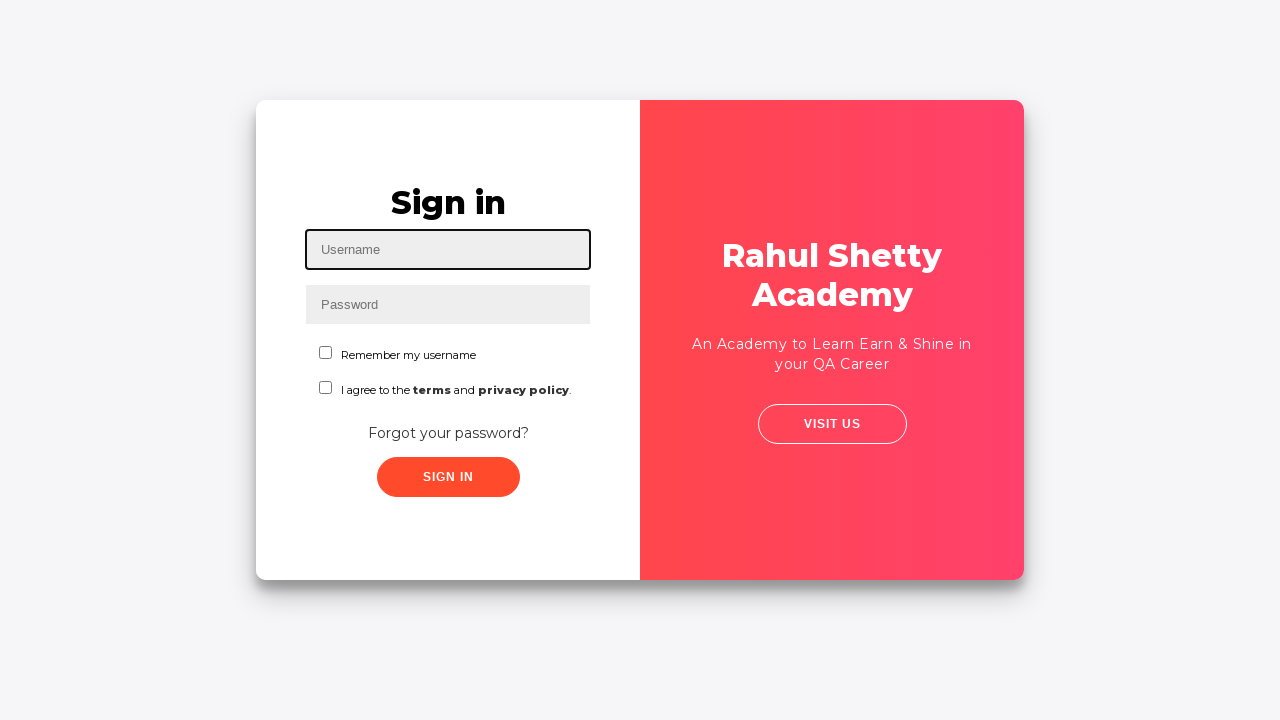

Filled username field with 'yared' using ID locator on #inputUsername
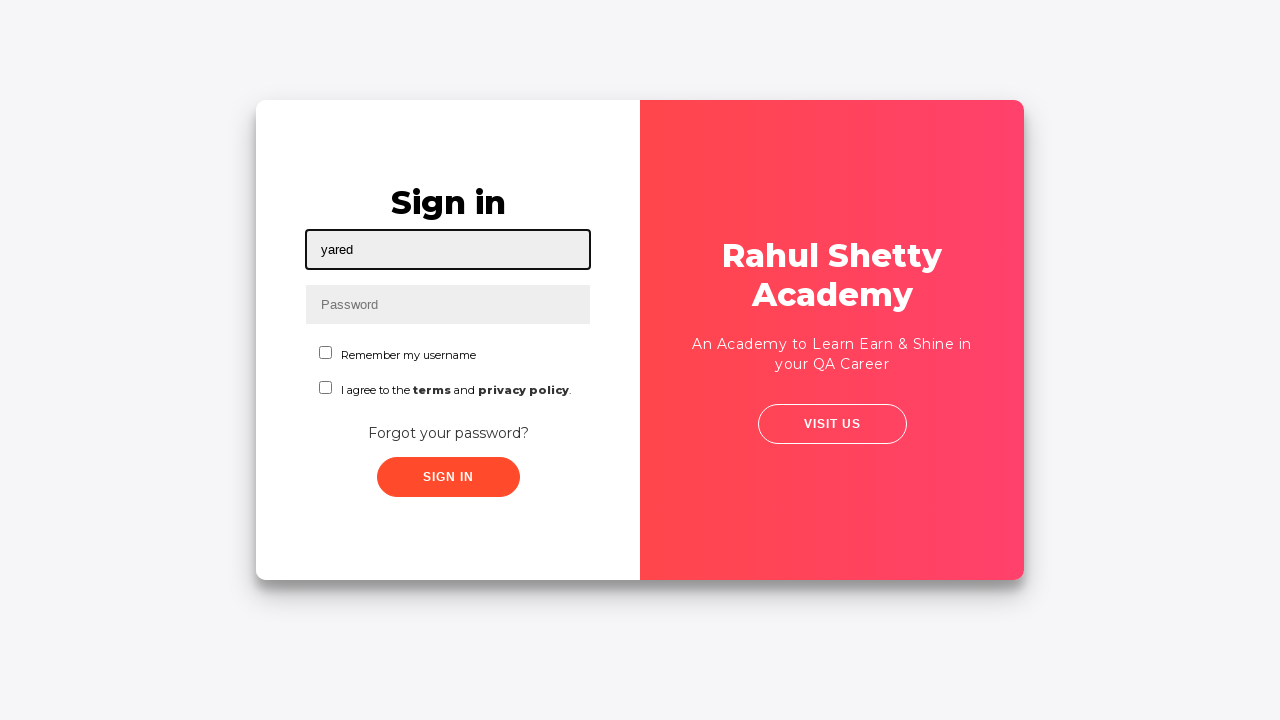

Filled password field with 'hello123' using name locator on input[name='inputPassword']
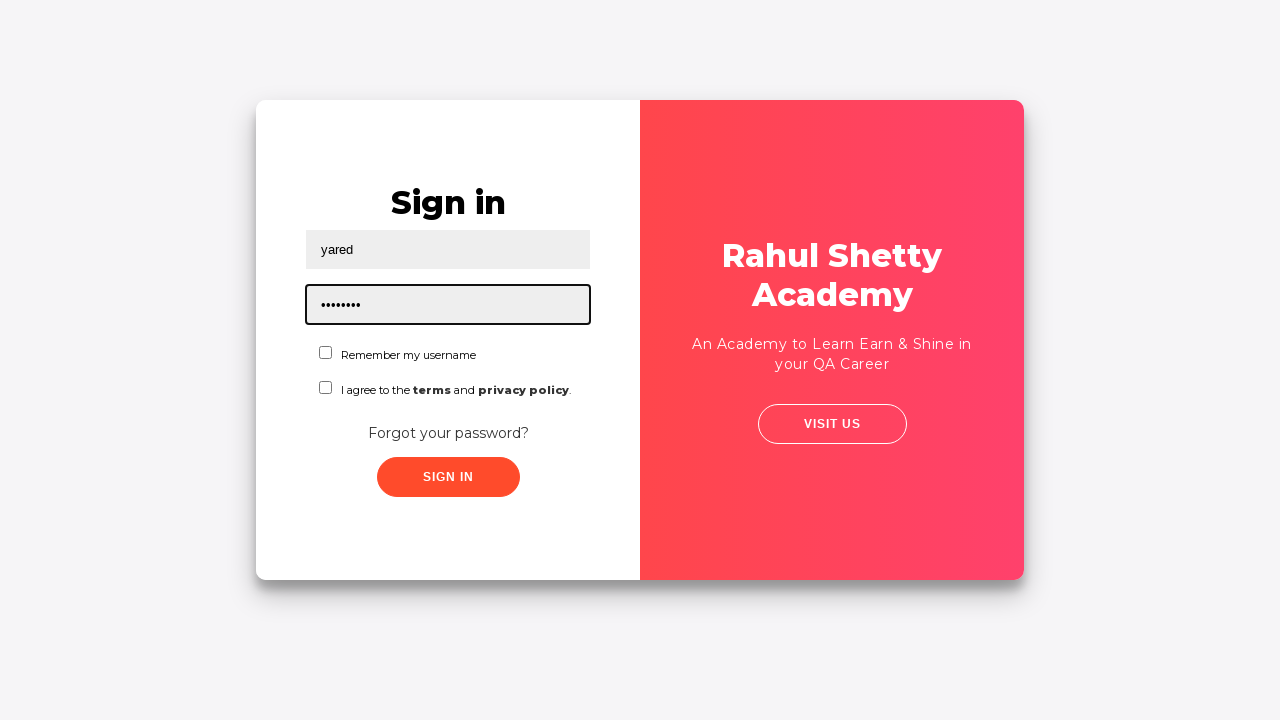

Clicked sign in button using class name locator at (448, 477) on .signInBtn
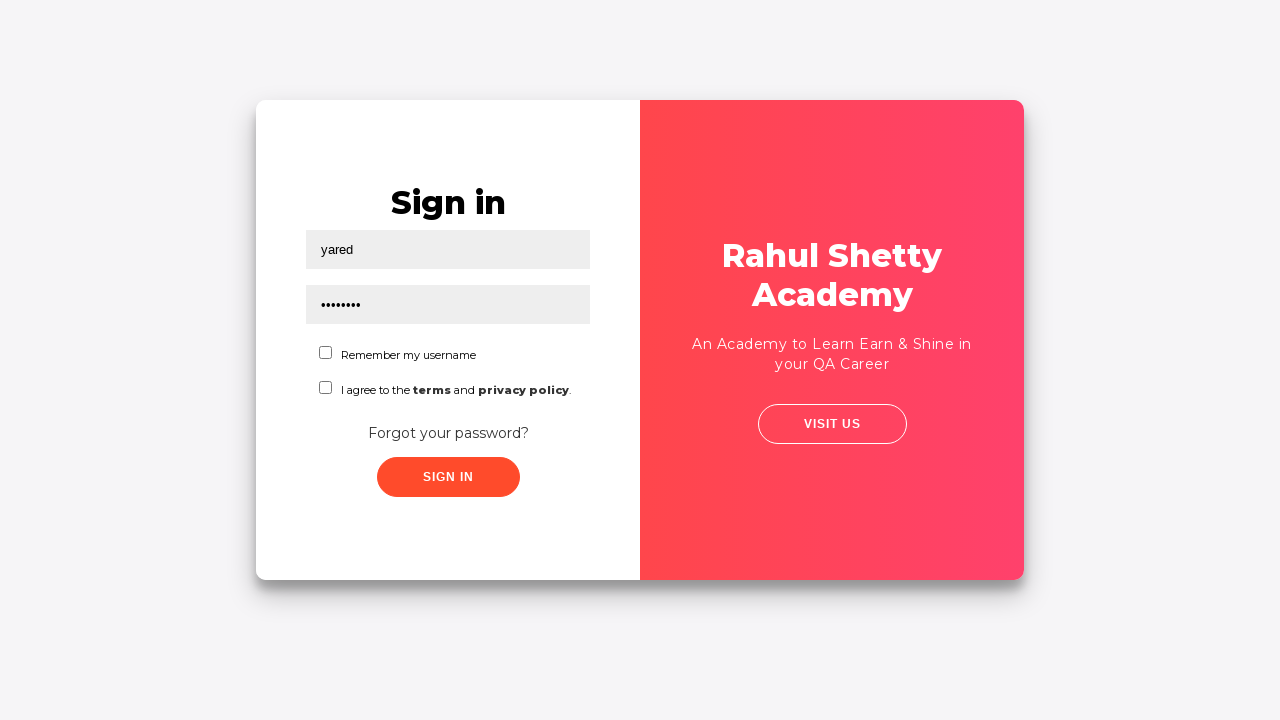

Error message appeared on login attempt
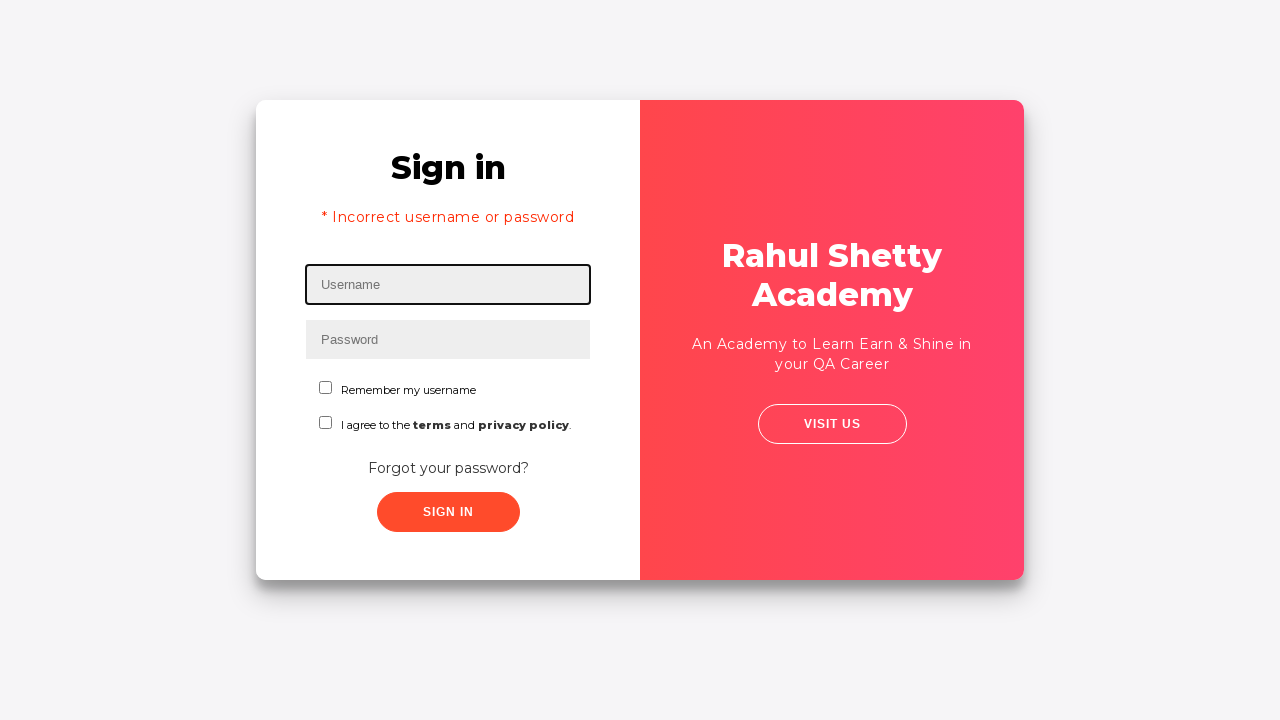

Clicked 'Forgot your password?' link to initiate password reset flow at (448, 468) on text=Forgot your password?
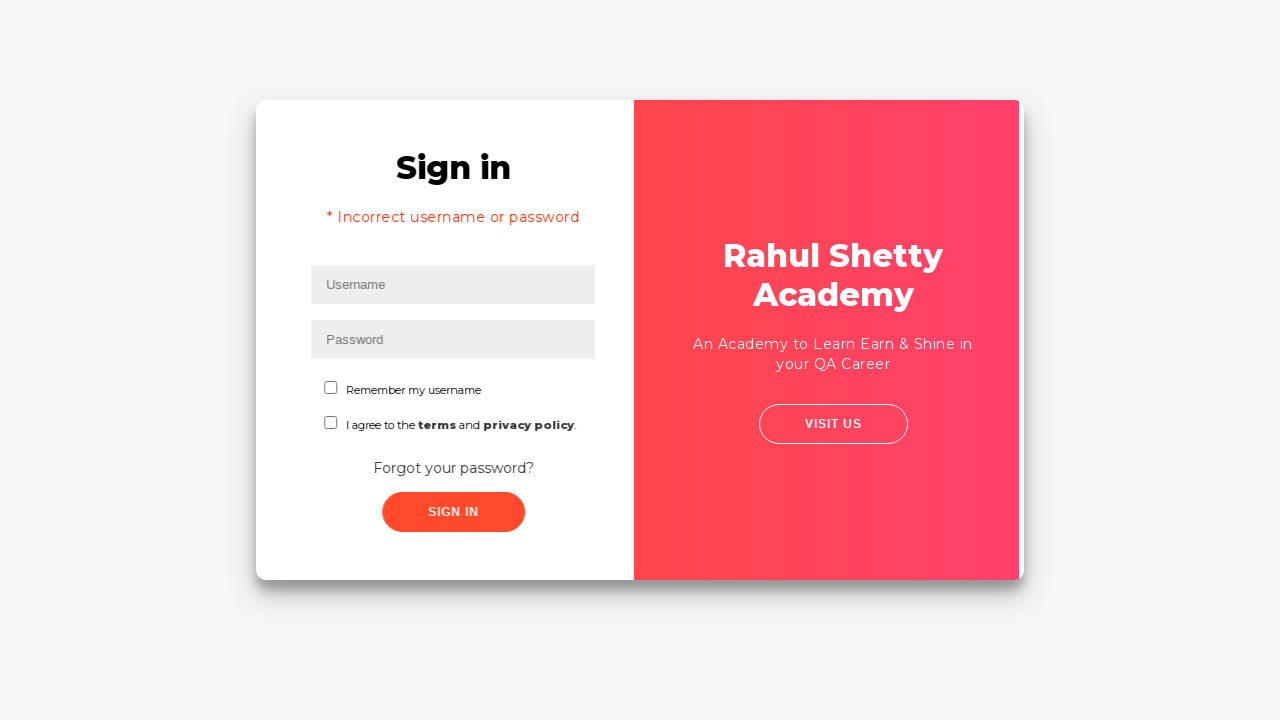

Filled name field with 'yared' in password reset form on input[placeholder='Name']
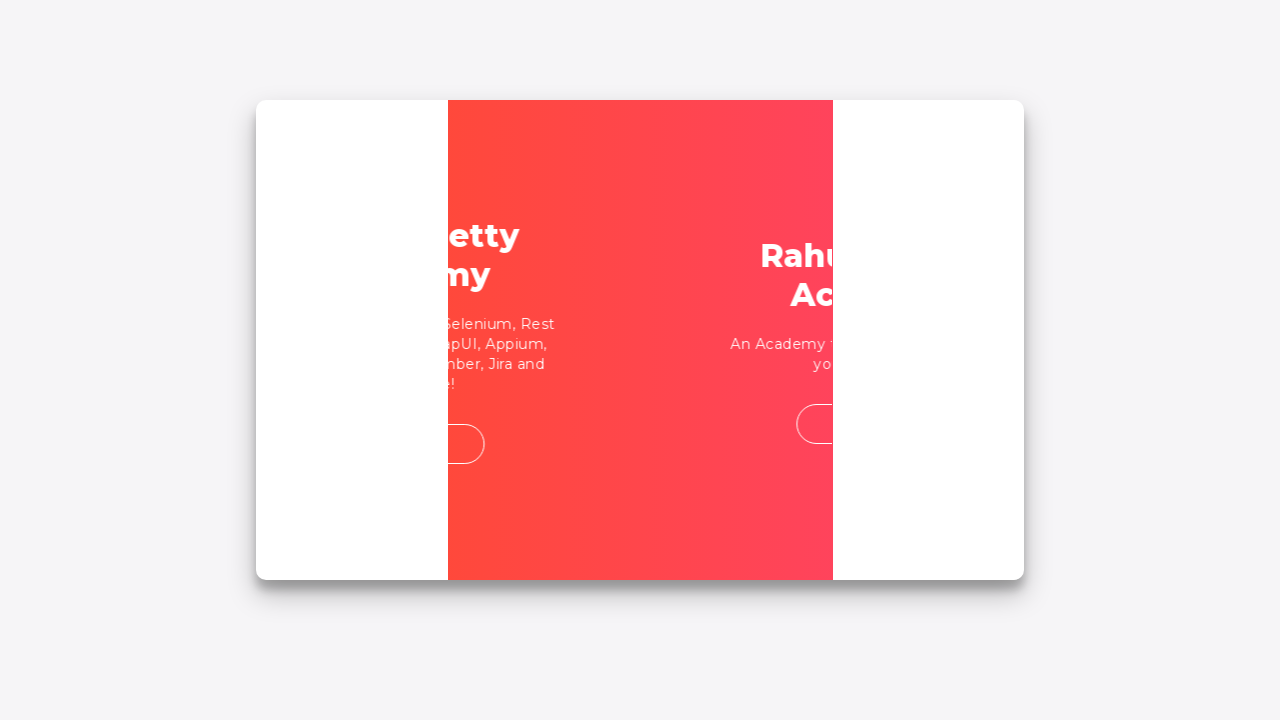

Filled email field with 'jared@gmail.com' in password reset form on input[placeholder='Email']
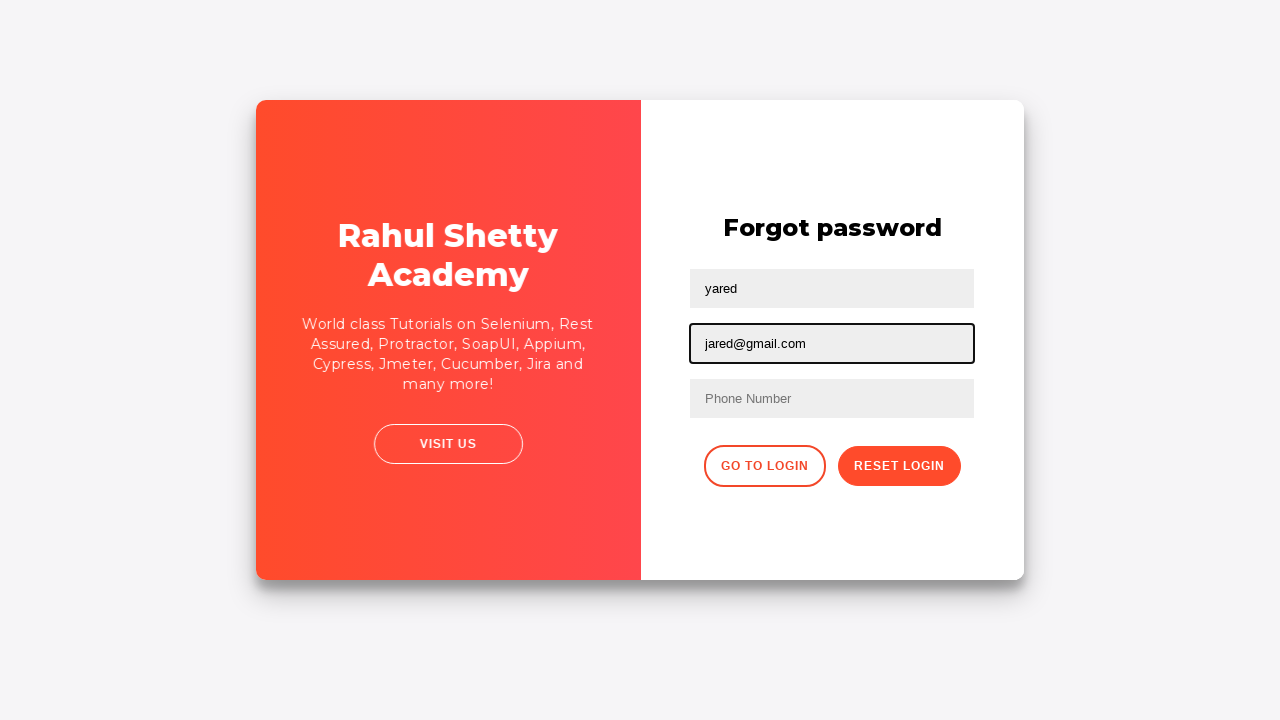

Cleared the second text input field using nth locator on input[type='text'] >> nth=1
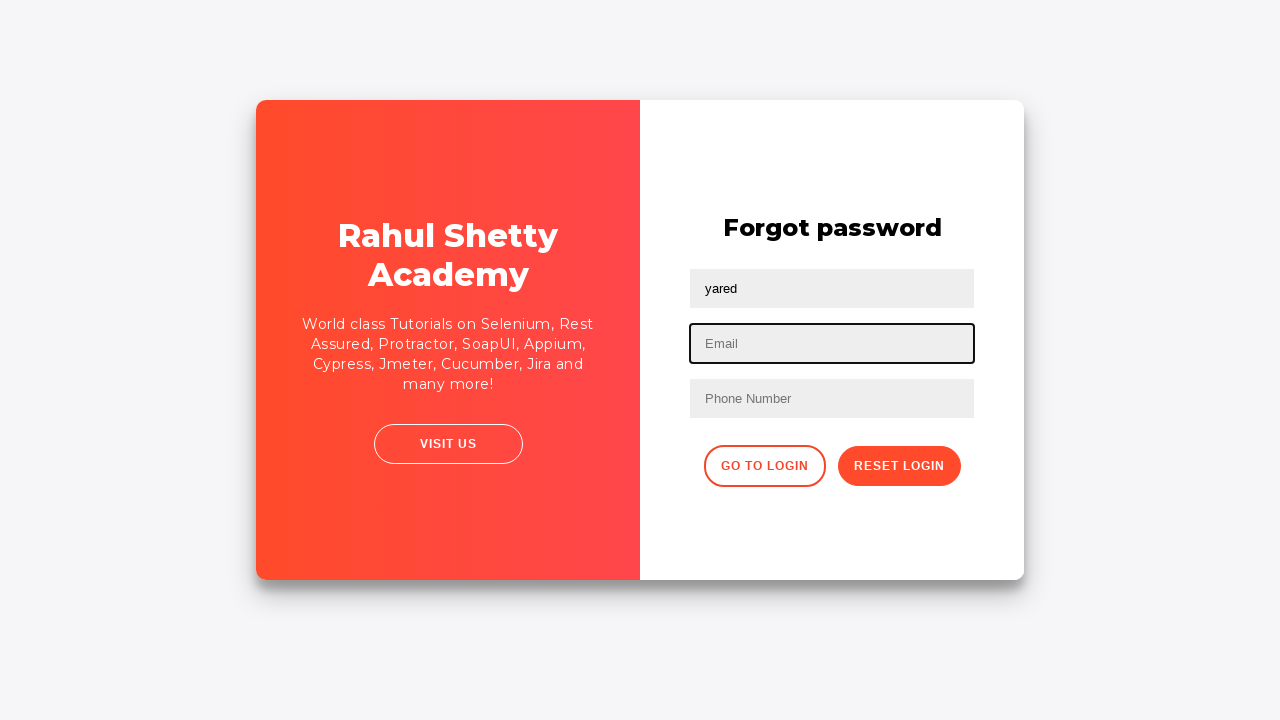

Filled email field with 'yared@gmail.com' using nth(2) locator on input[type='text'] >> nth=2
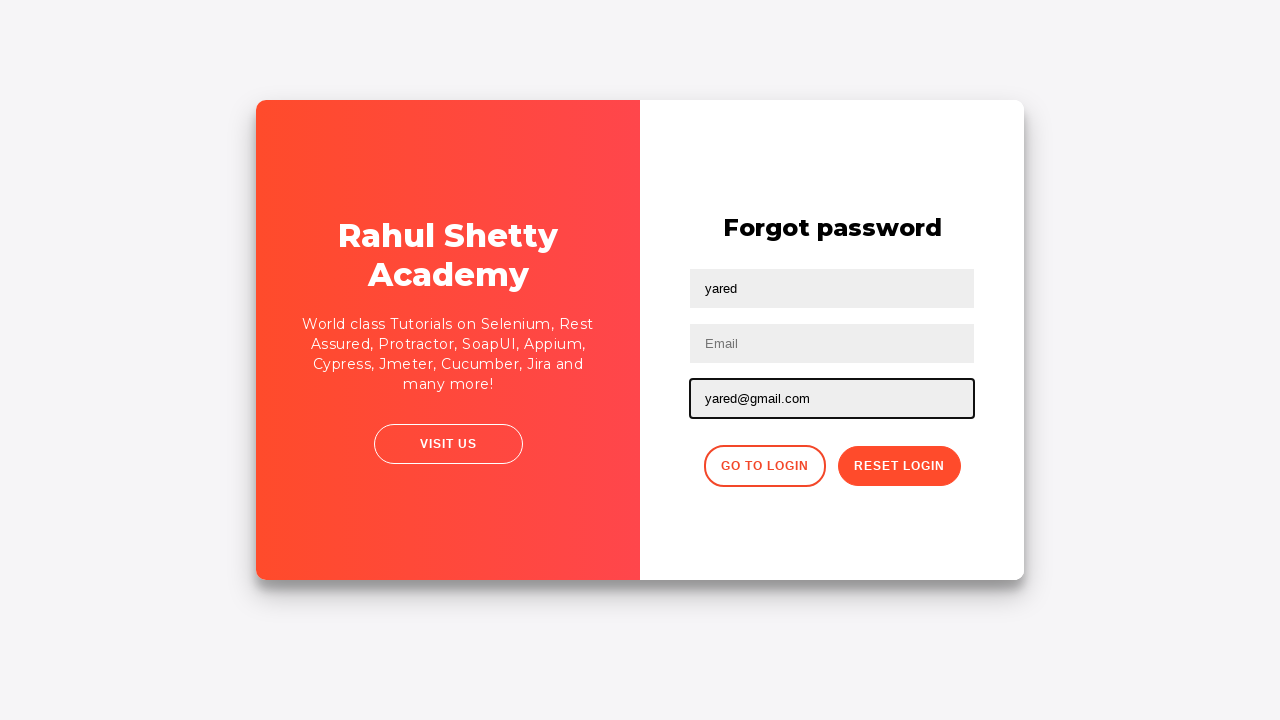

Filled phone number field with '123-099-0990' using form input nth locator on form input >> nth=2
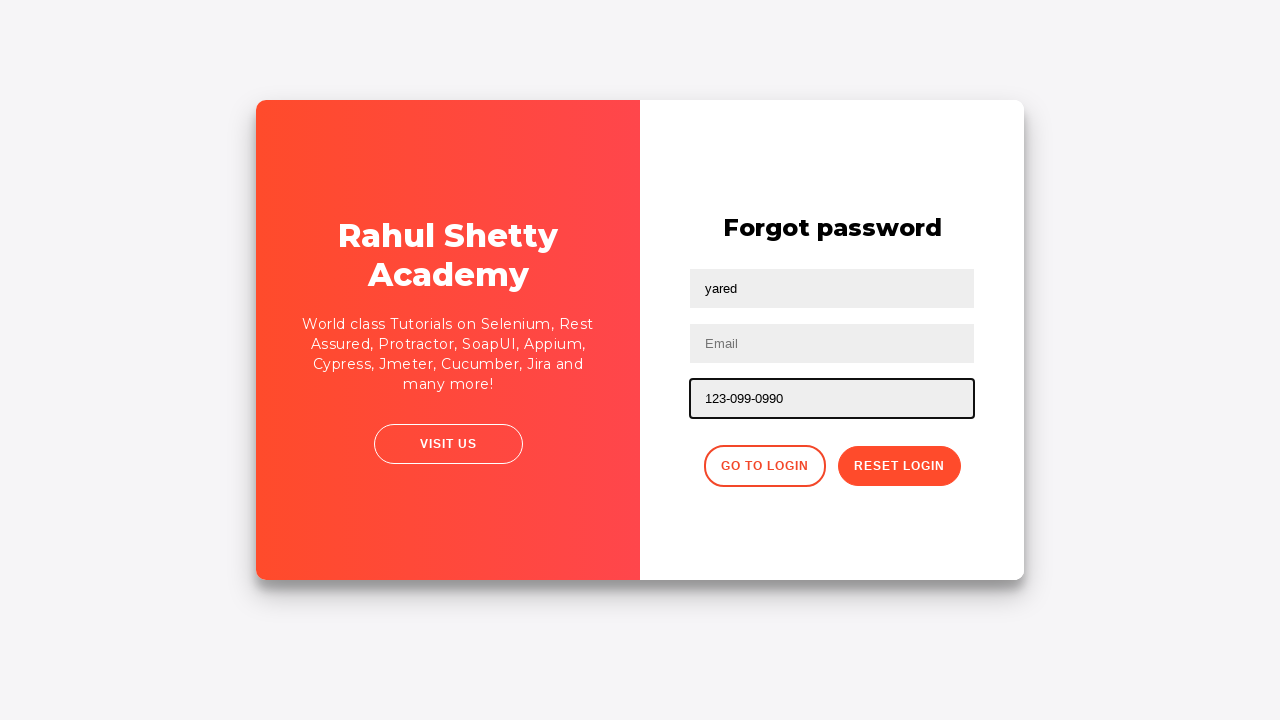

Clicked reset password button at (899, 466) on button.reset-pwd-btn
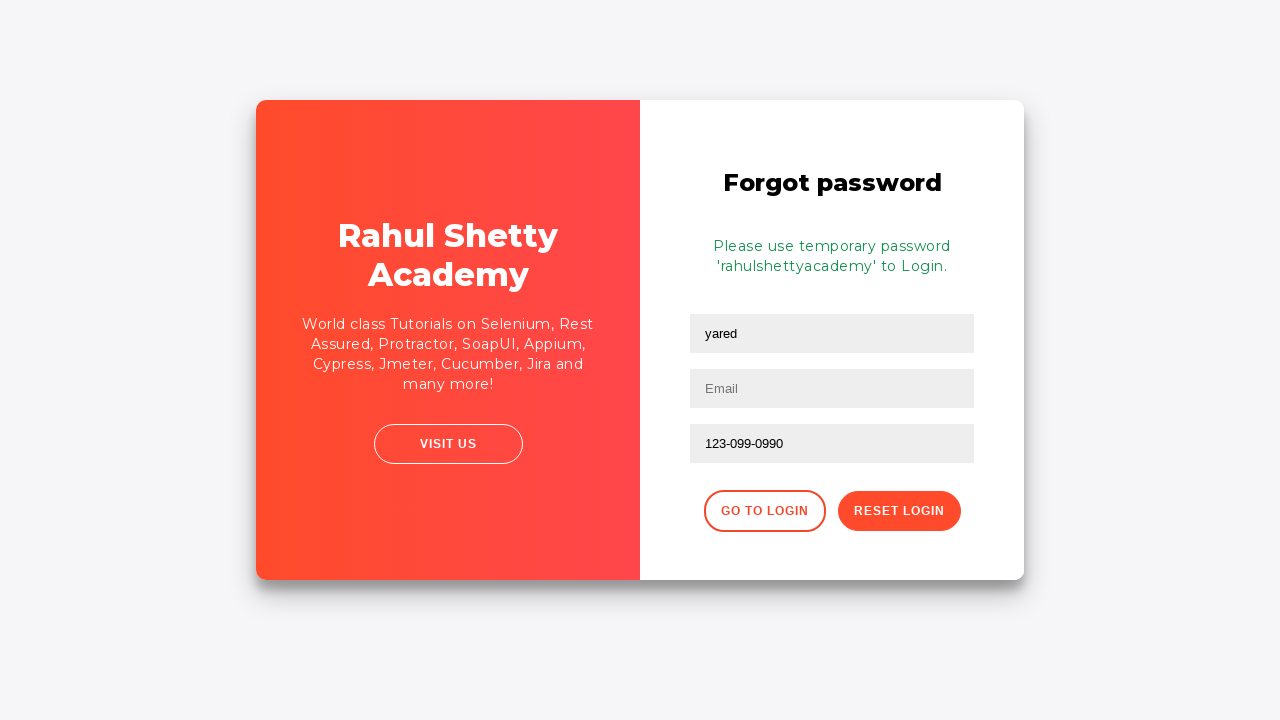

Password reset confirmation message displayed
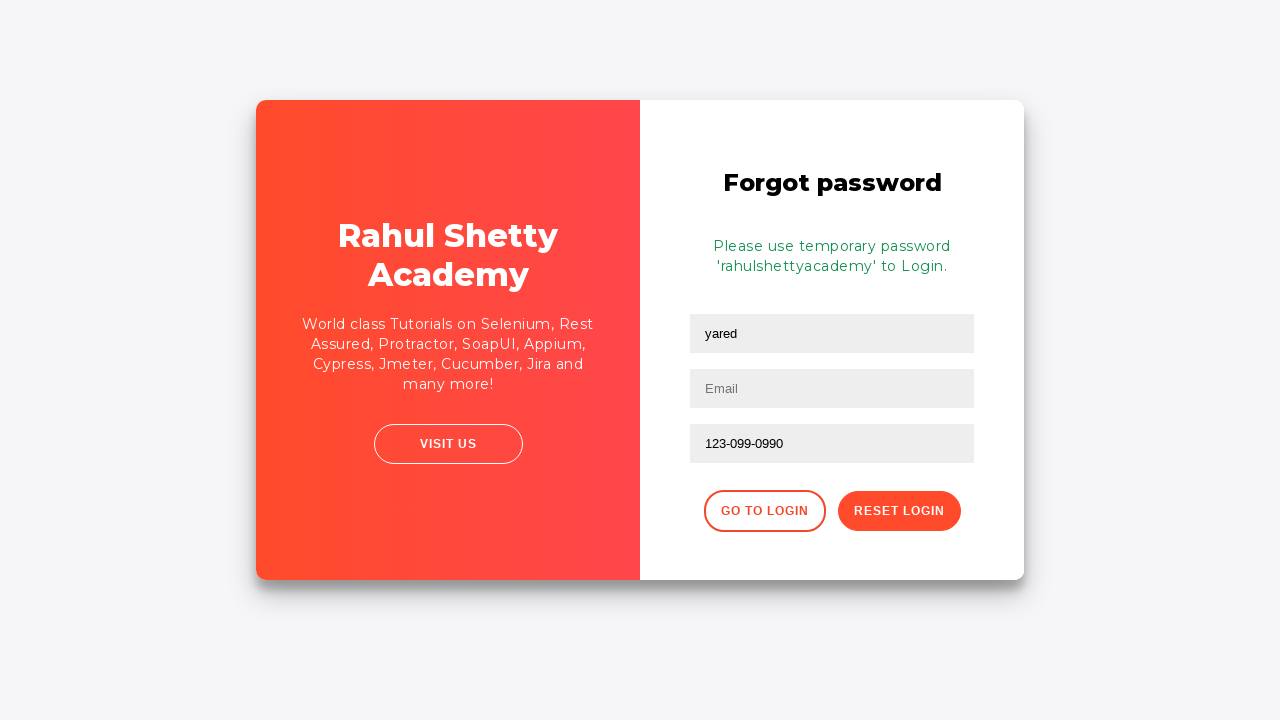

Clicked 'Go to Login' button to return to login form at (764, 511) on .forgot-pwd-btn-conainer button >> nth=0
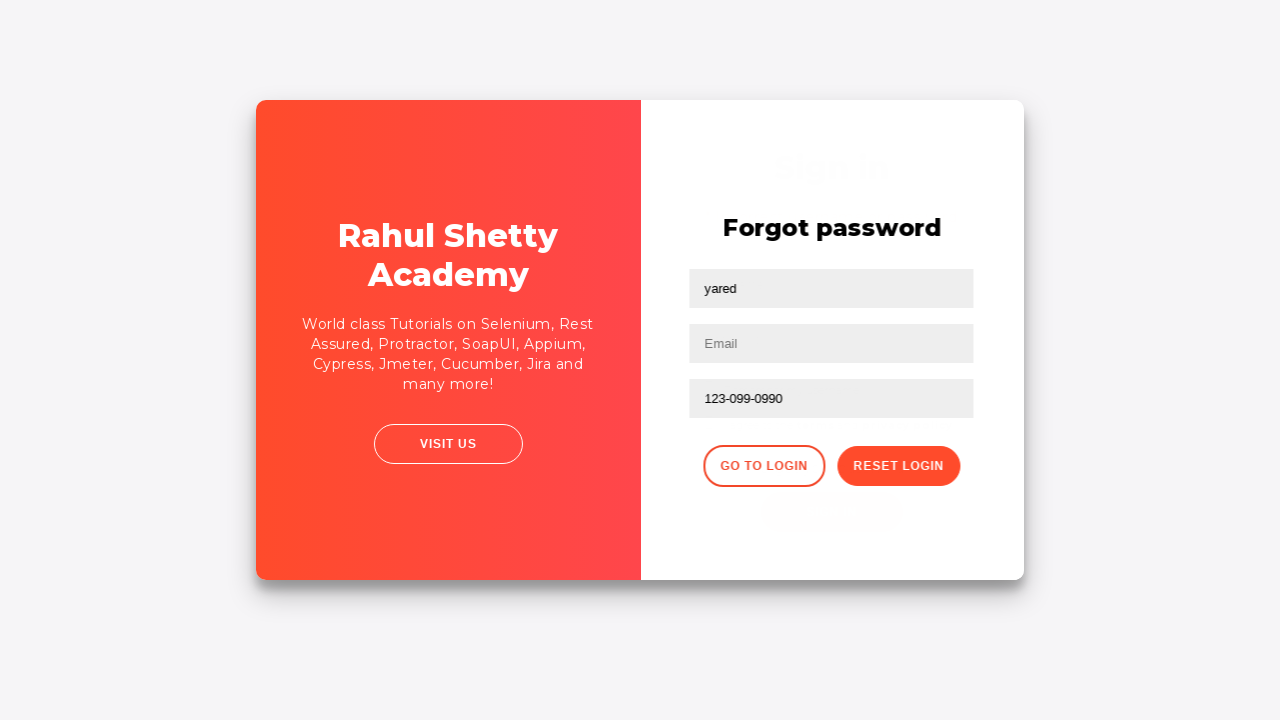

Filled username field with 'yared' using ID locator on login form on #inputUsername
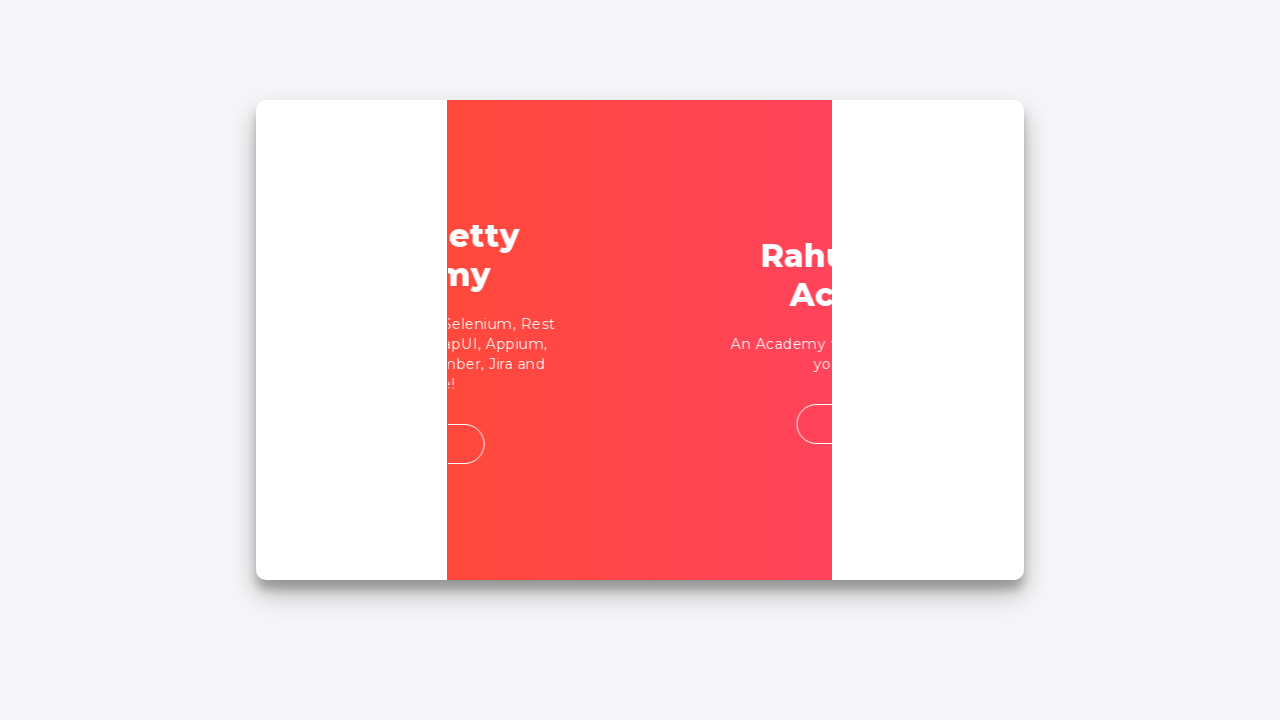

Filled password field with 'rahulshettyacademy' using partial attribute match locator on input[type*='pass']
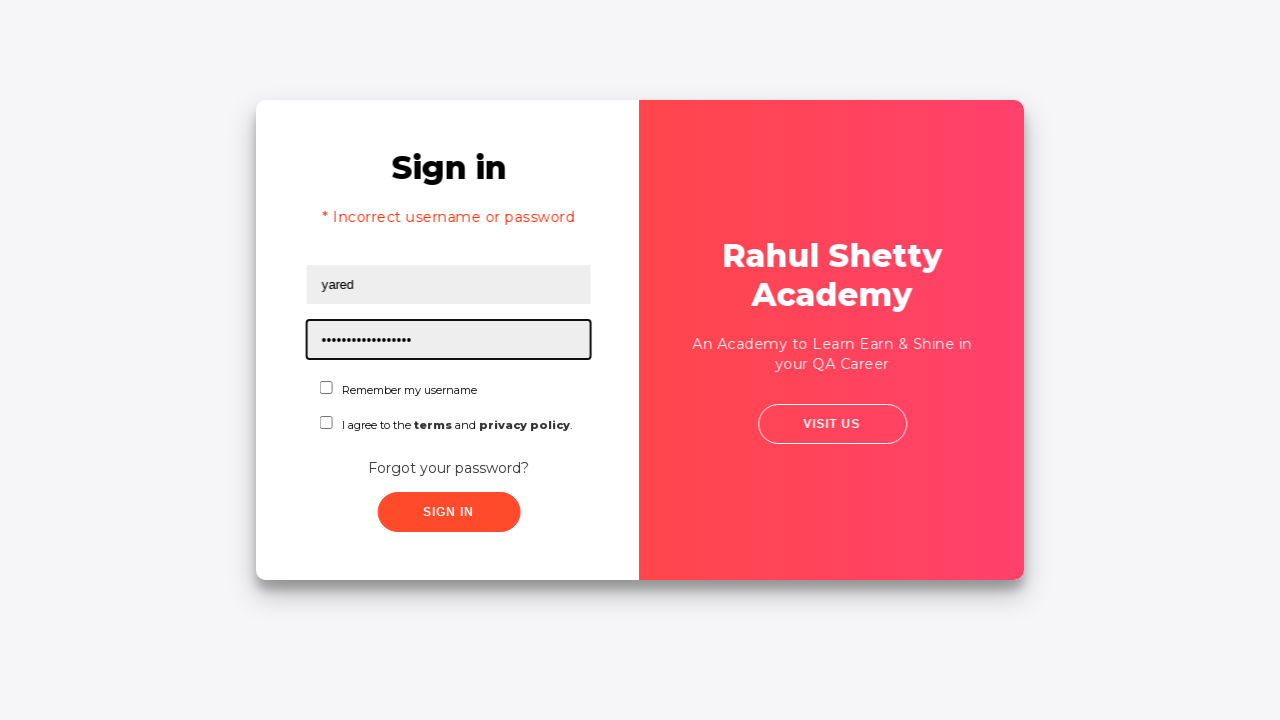

Checked the confirmation checkbox using ID locator at (326, 388) on #chkboxOne
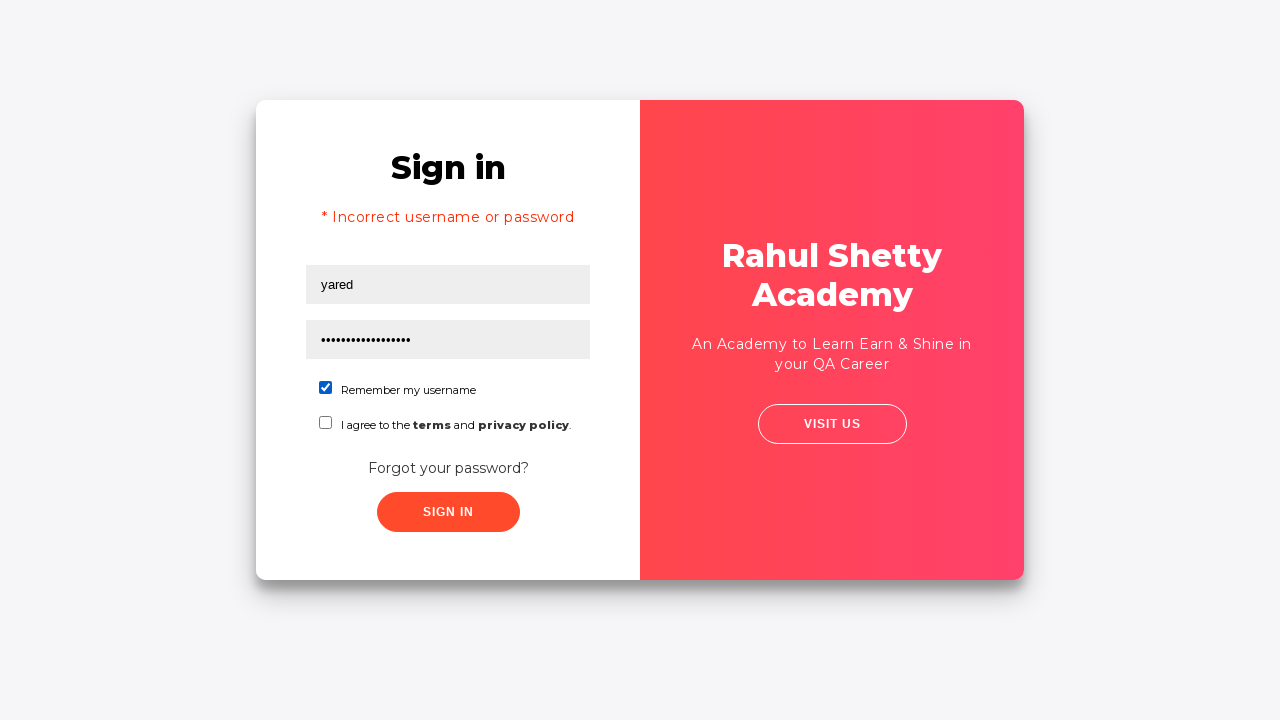

Clicked submit button to complete sign-in process at (448, 512) on button.submit
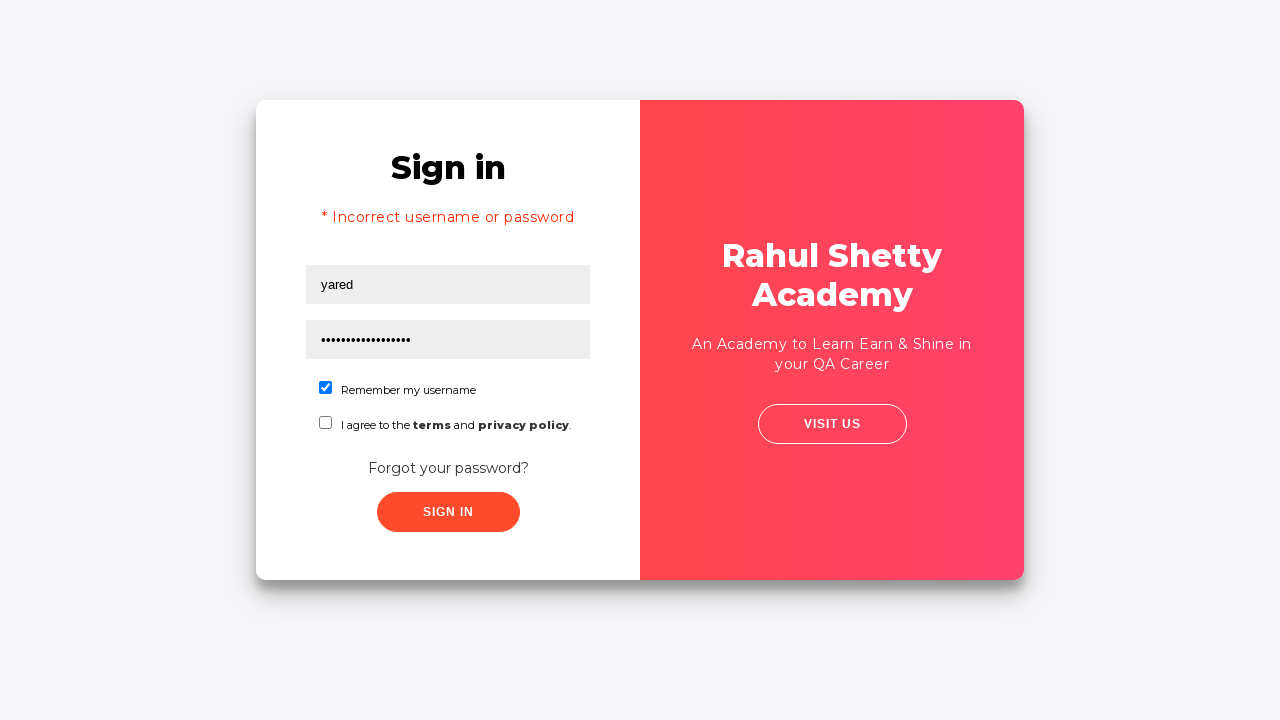

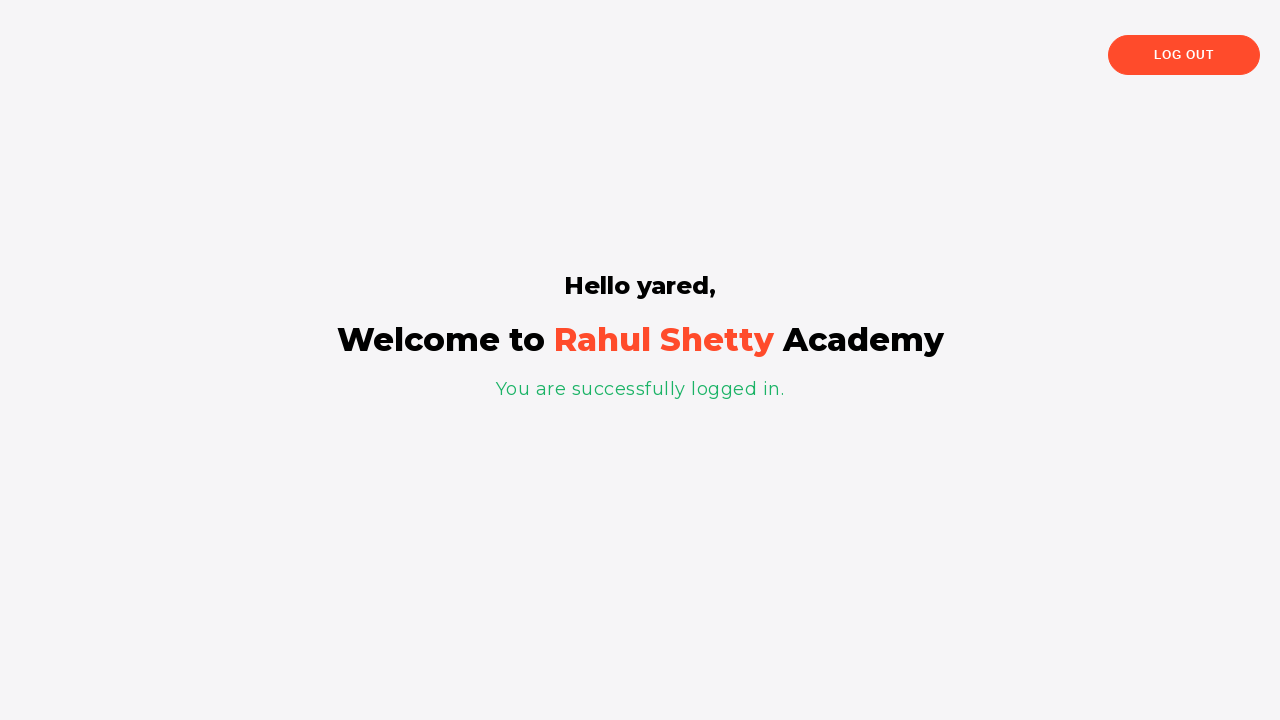